Waits for price to reach $100, books an item, then solves a mathematical captcha and submits the answer

Starting URL: http://suninjuly.github.io/explicit_wait2.html

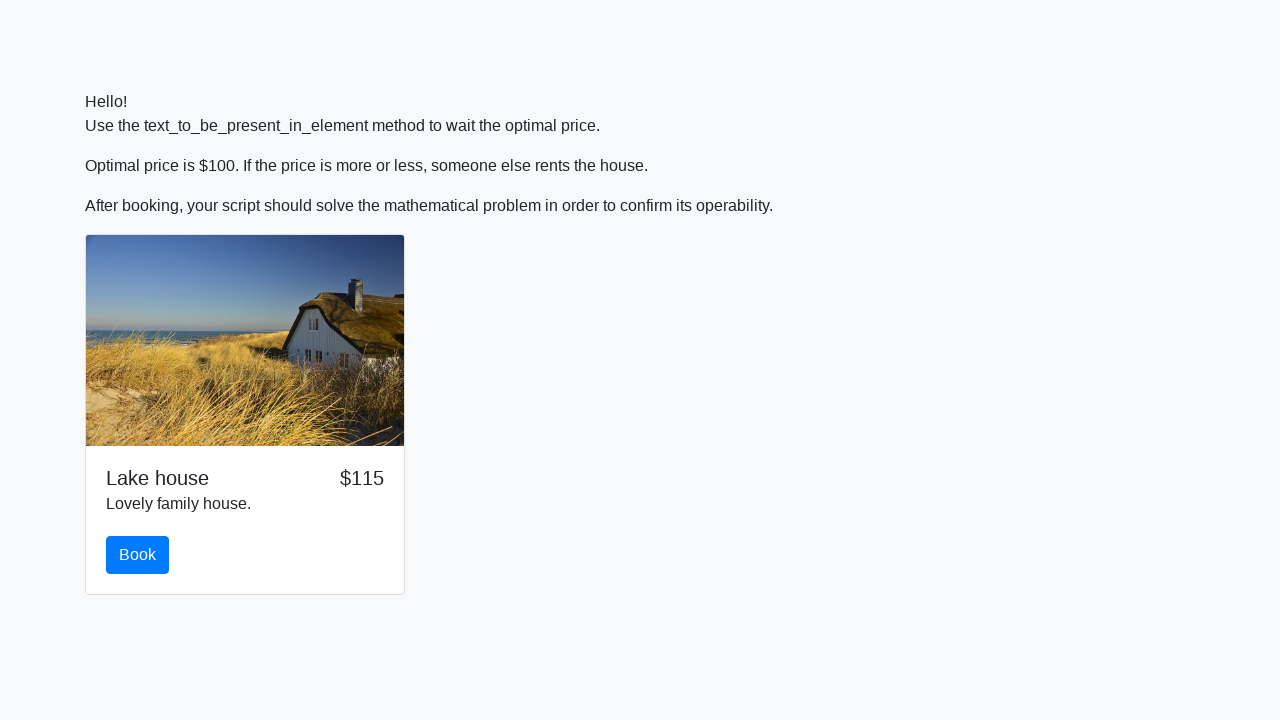

Waited for price to reach $100
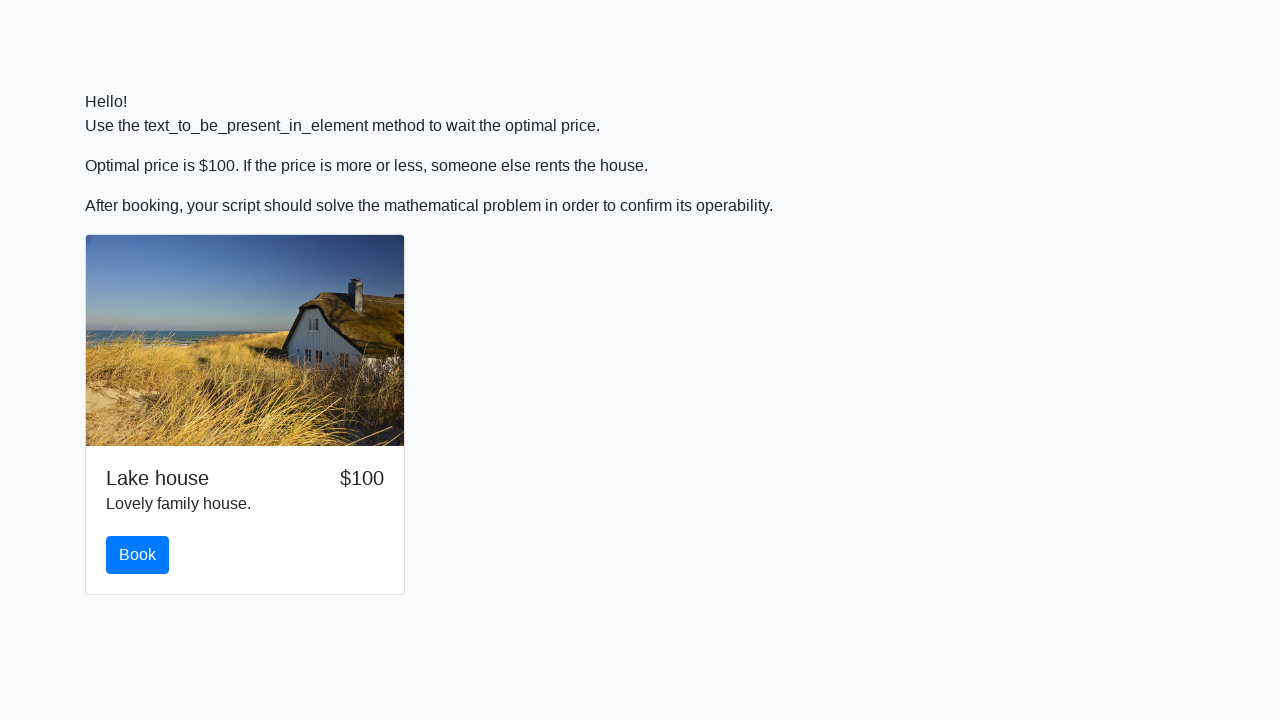

Clicked the book button at (138, 555) on #book
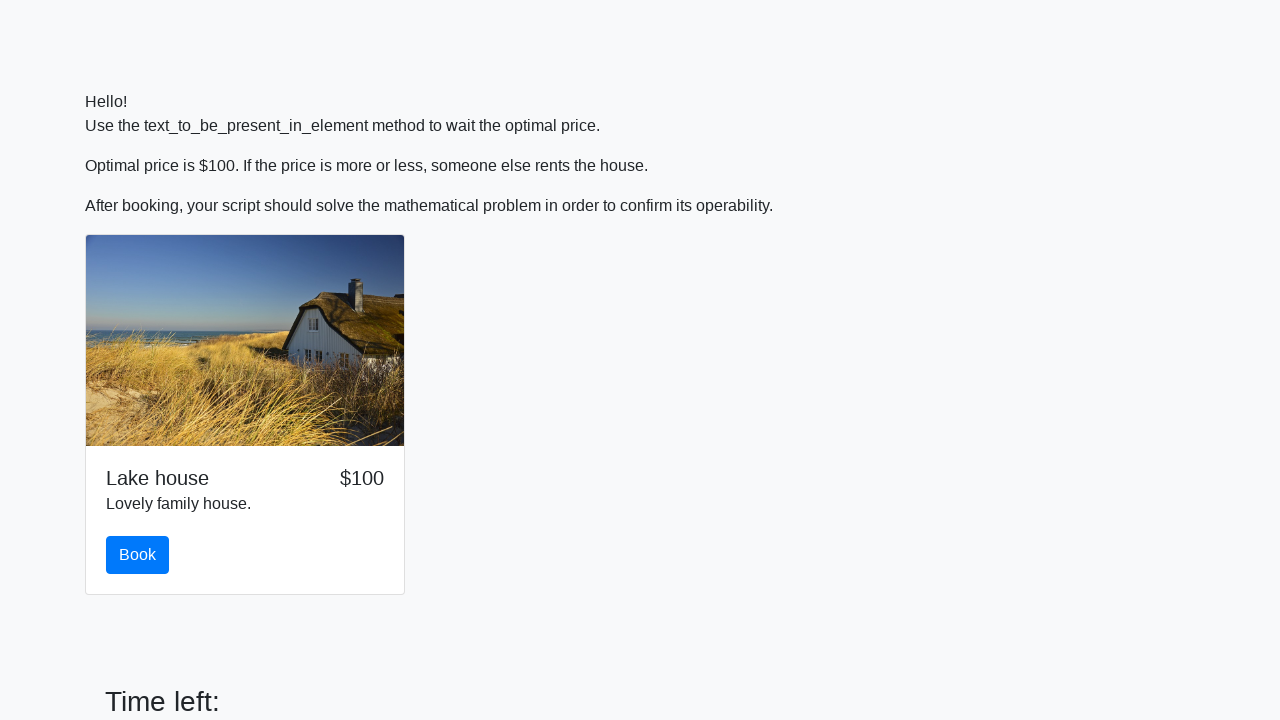

Retrieved mathematical challenge value: 908
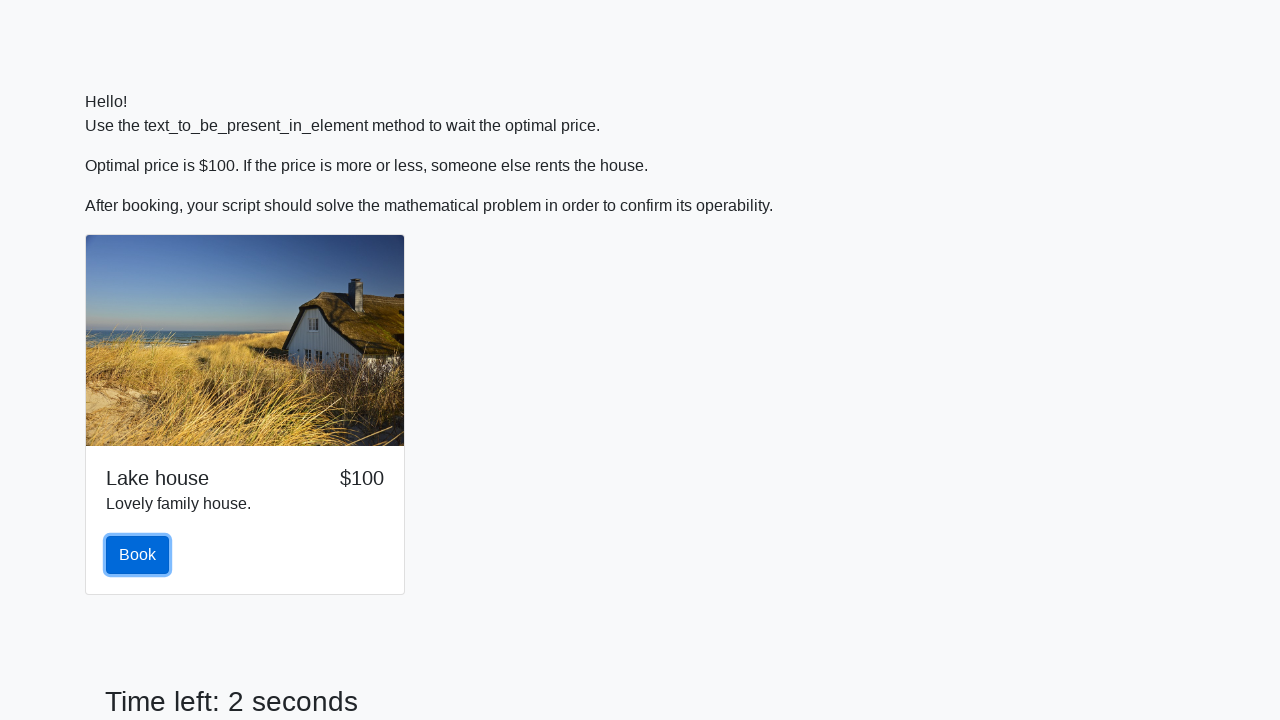

Calculated mathematical solution: -0.04534861137867988
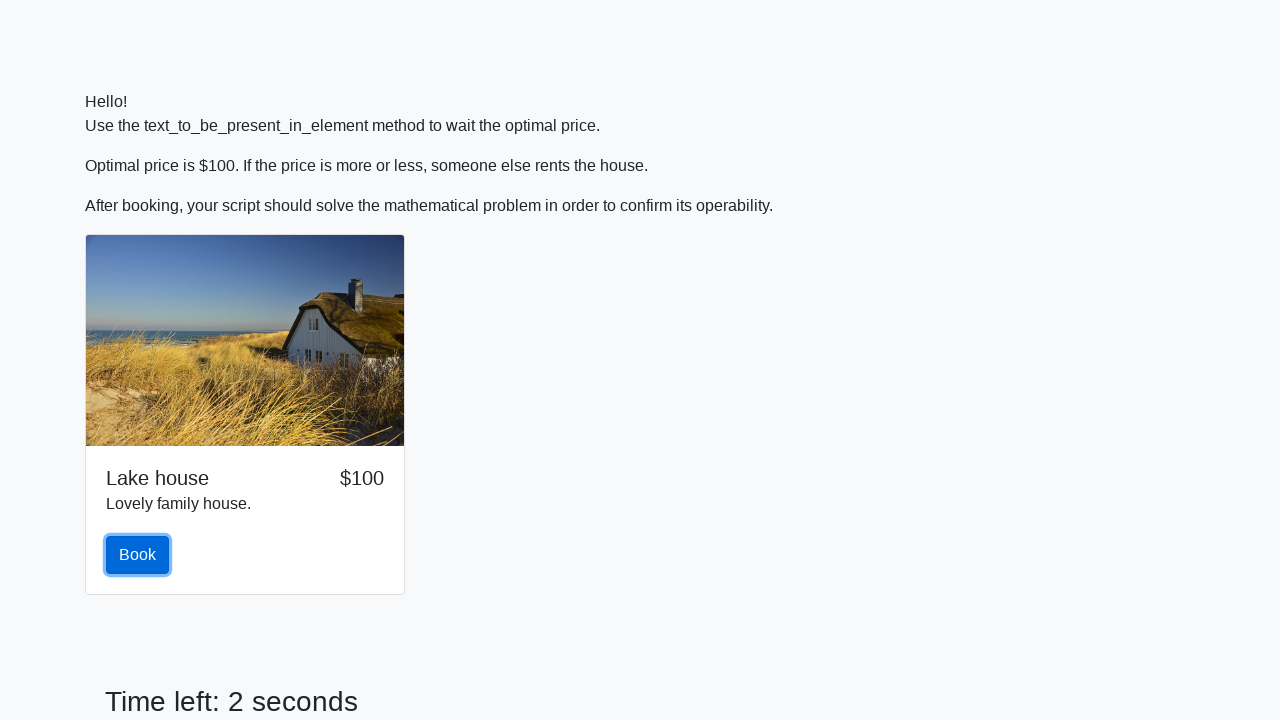

Filled in the calculated answer on #answer
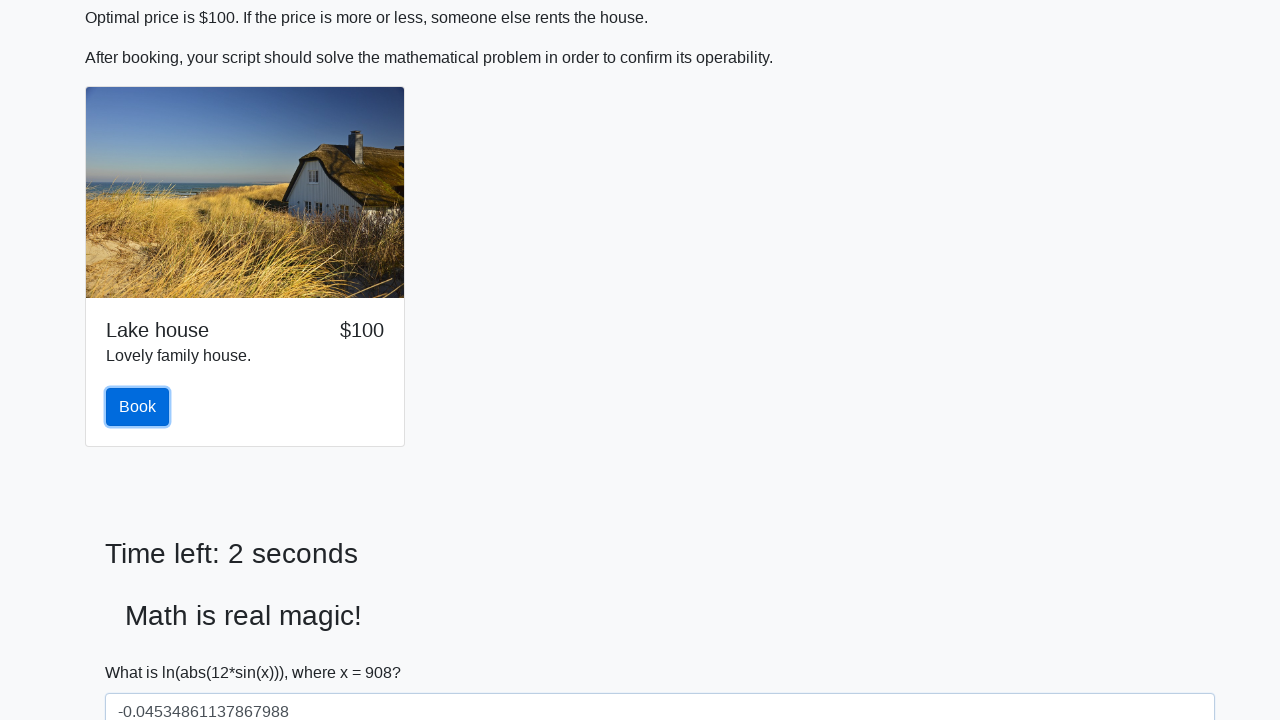

Submitted the solution at (143, 651) on #solve
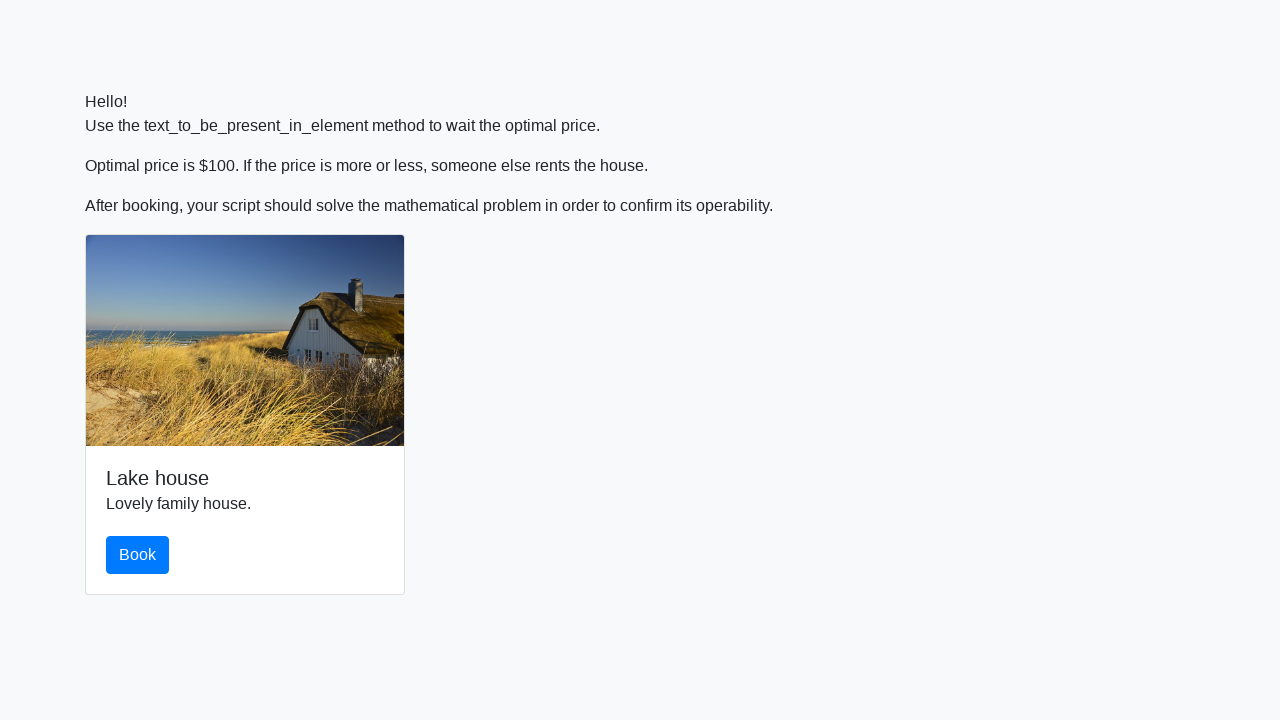

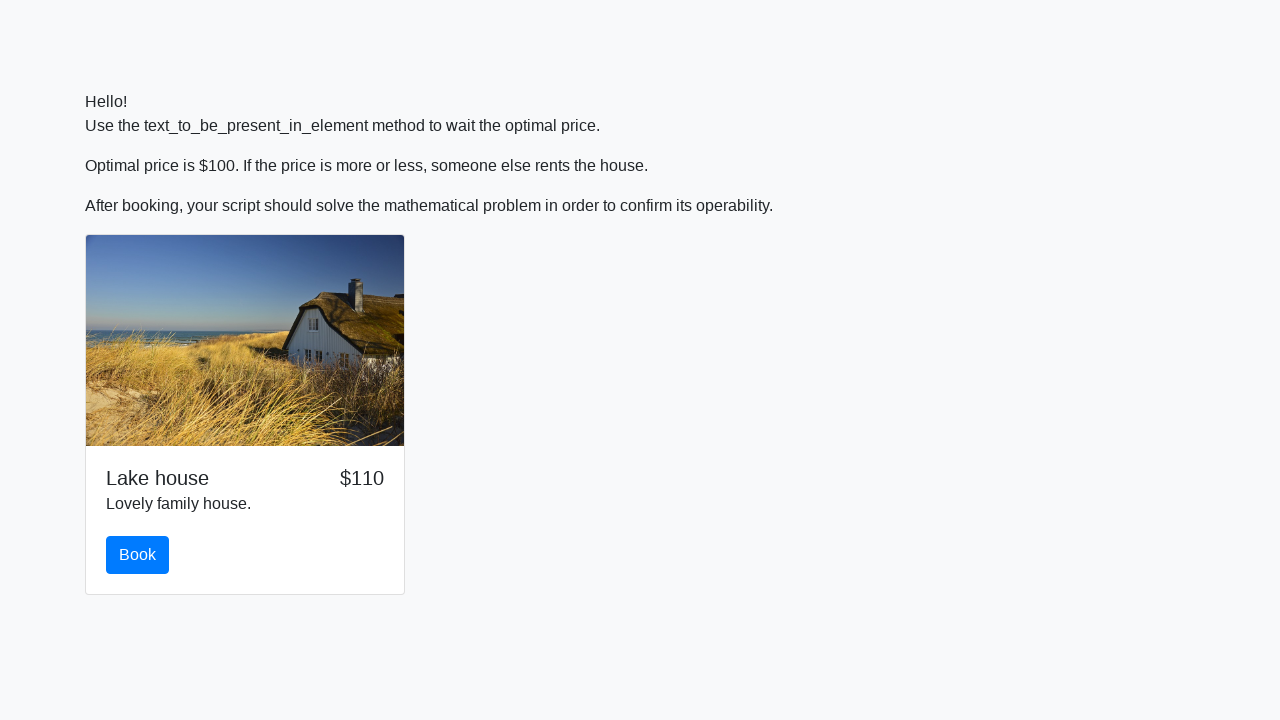